Tests browser access to Jyske Bank's homepage by navigating to the site, waiting for the page to load, and verifying the page title is retrieved successfully.

Starting URL: https://www.jyskebank.dk

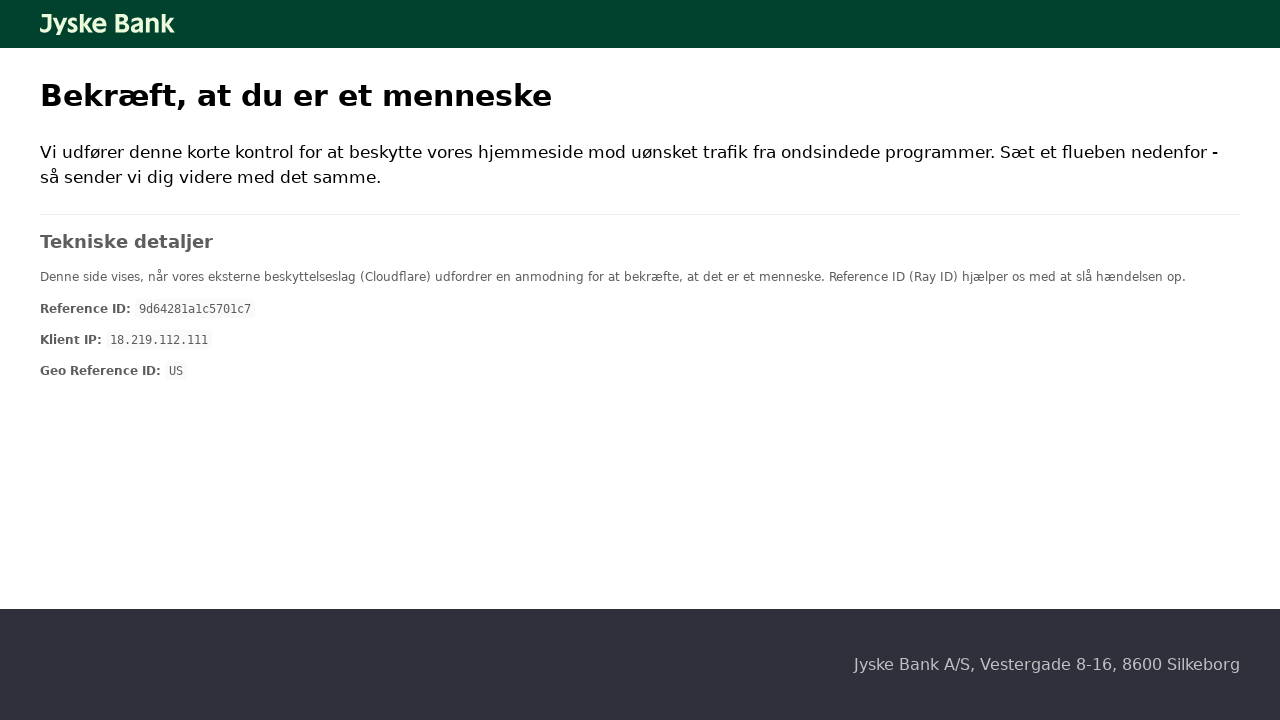

Navigated to Jyske Bank homepage at https://www.jyskebank.dk
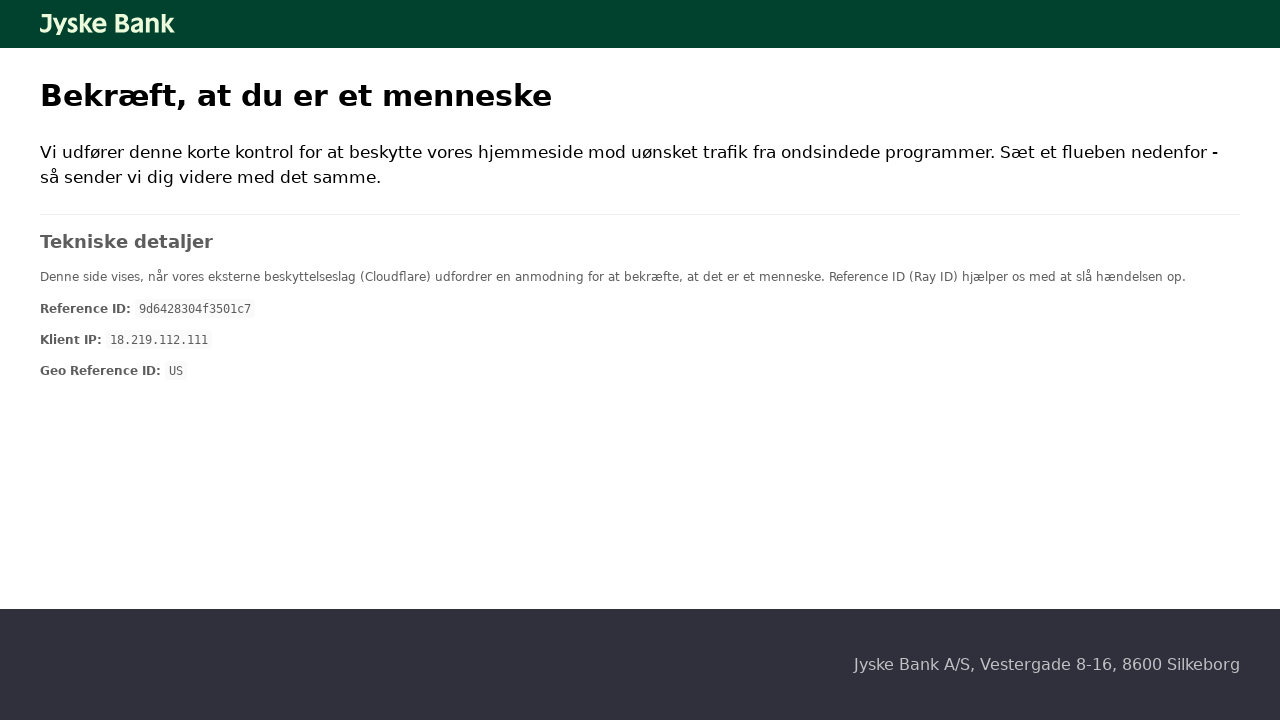

Page DOM content loaded
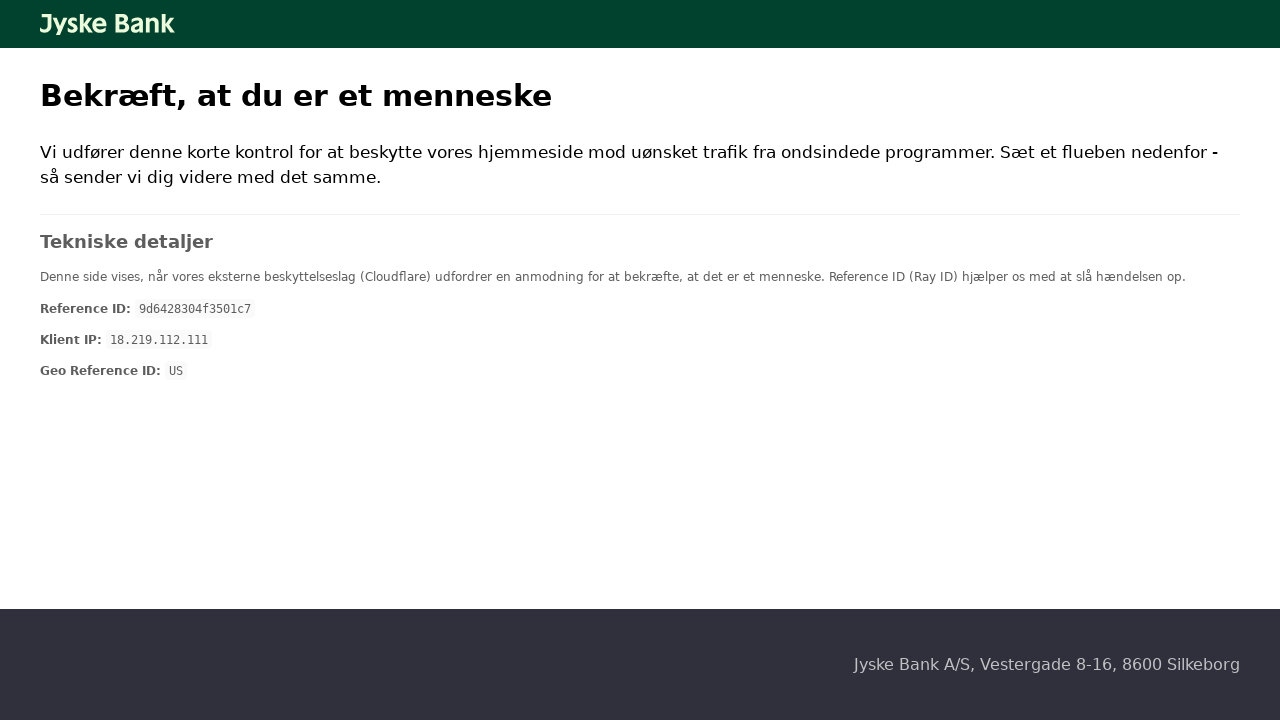

Retrieved page title: 'Jyske Bank'
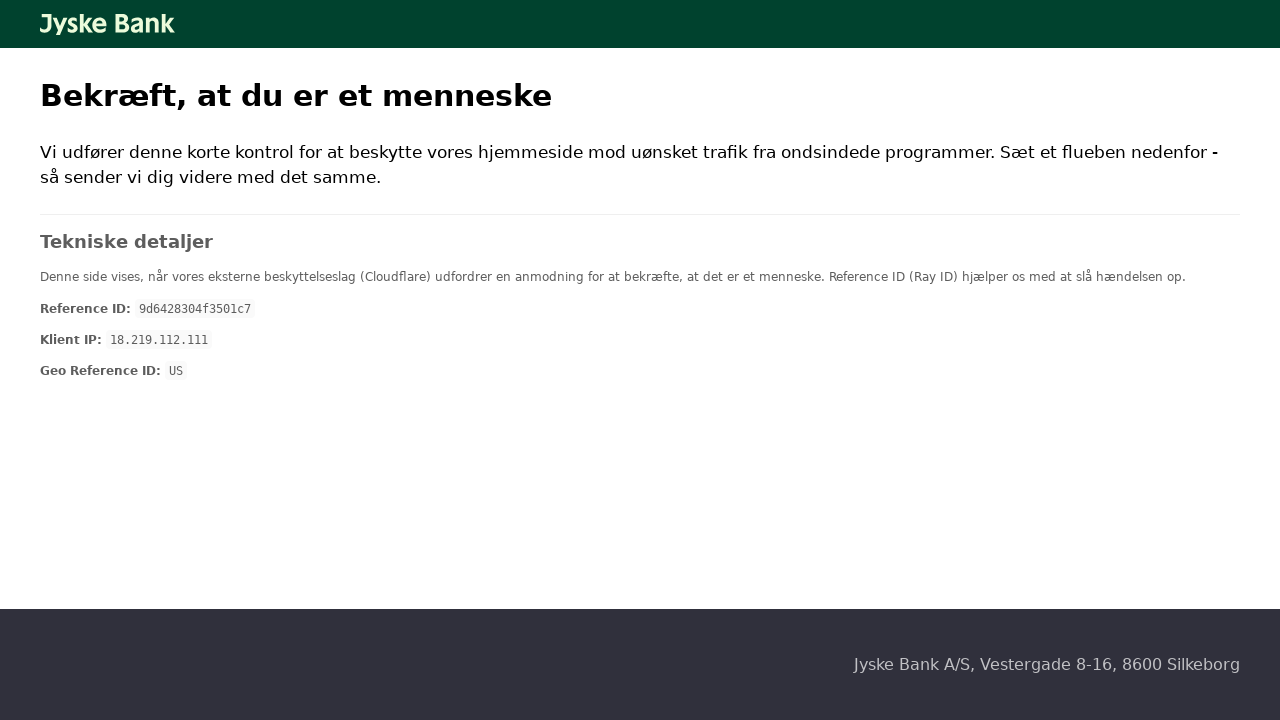

Main content body element is visible
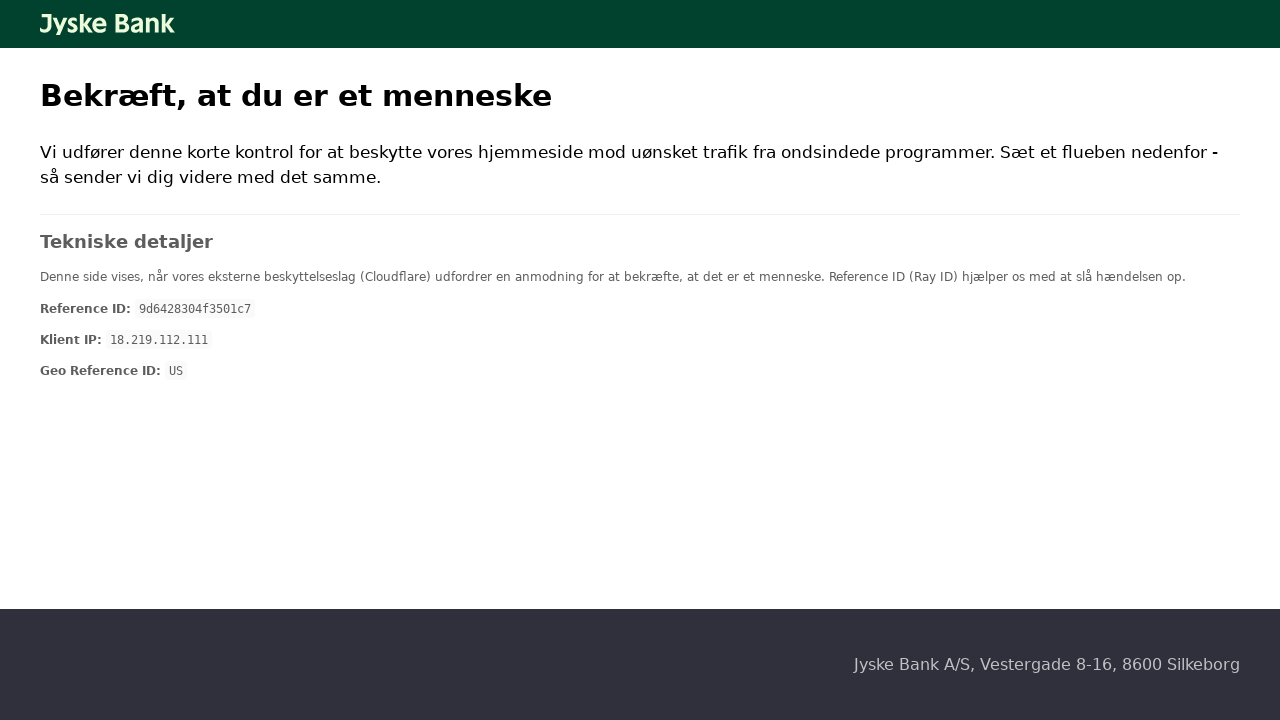

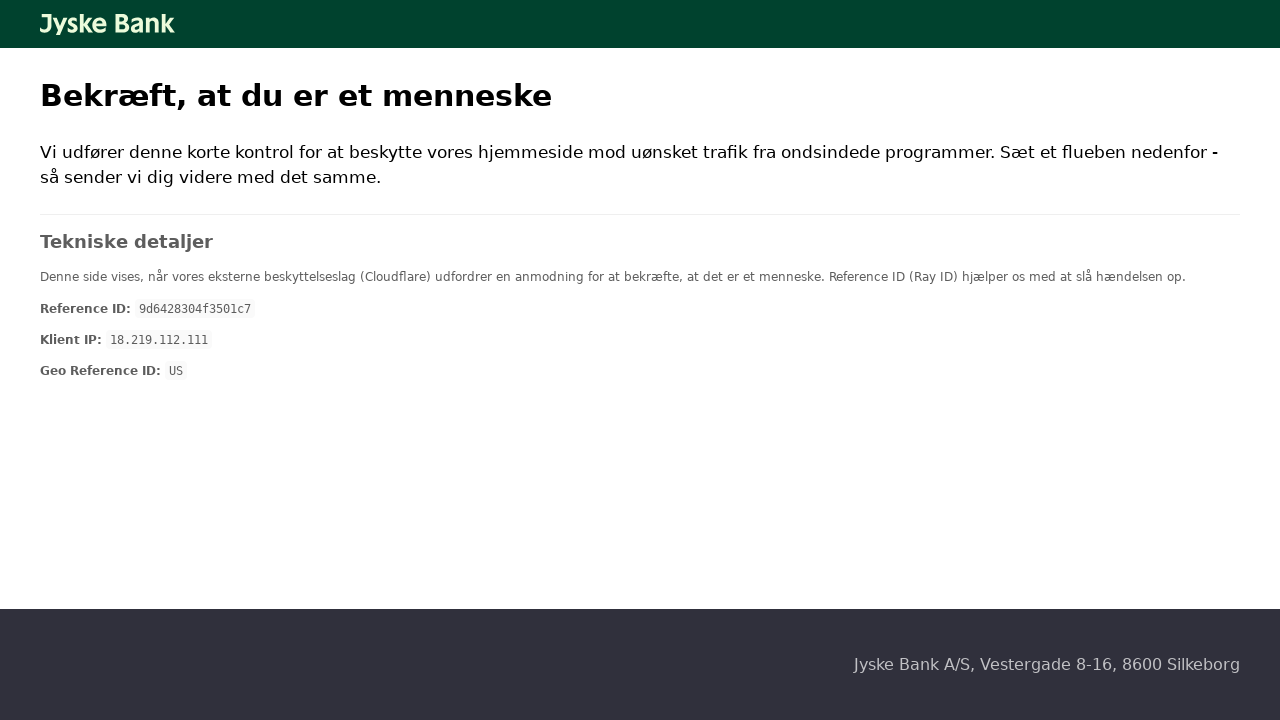